Navigates to Greenstech selenium course page and scrolls to different sections including job openings and online elements

Starting URL: http://greenstech.in/selenium-course-content.html

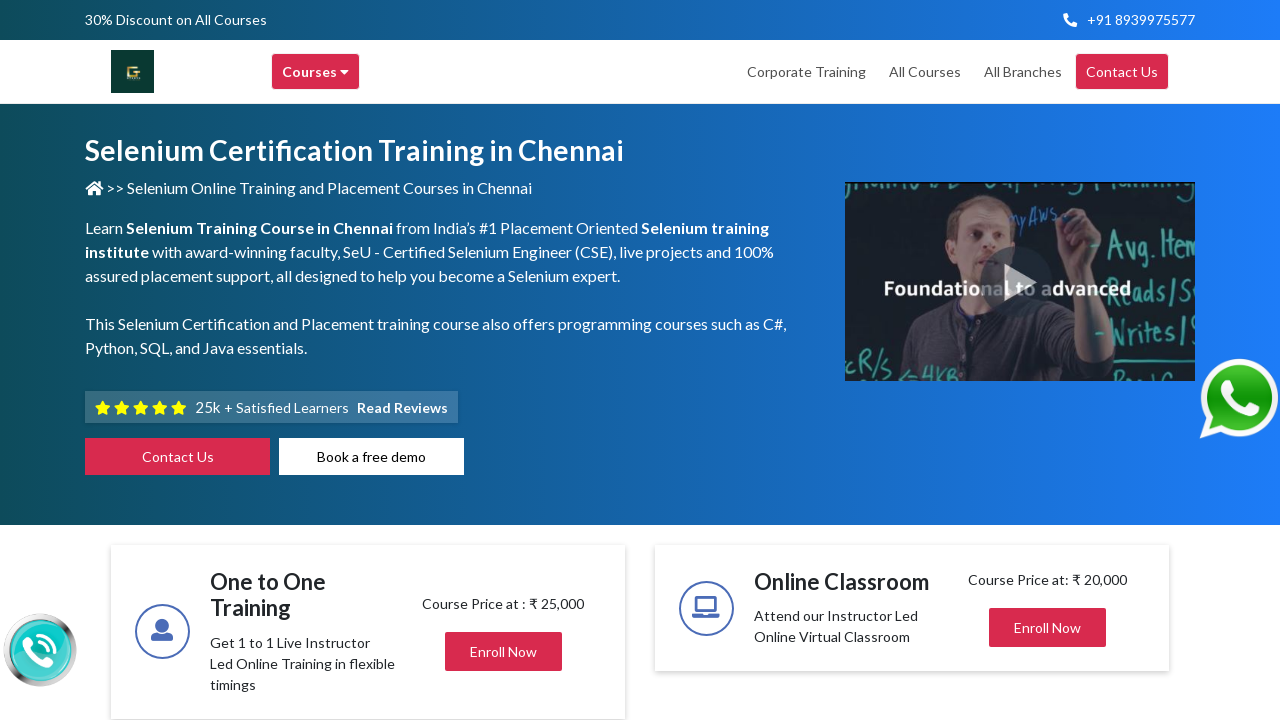

Navigated to Greenstech selenium course page
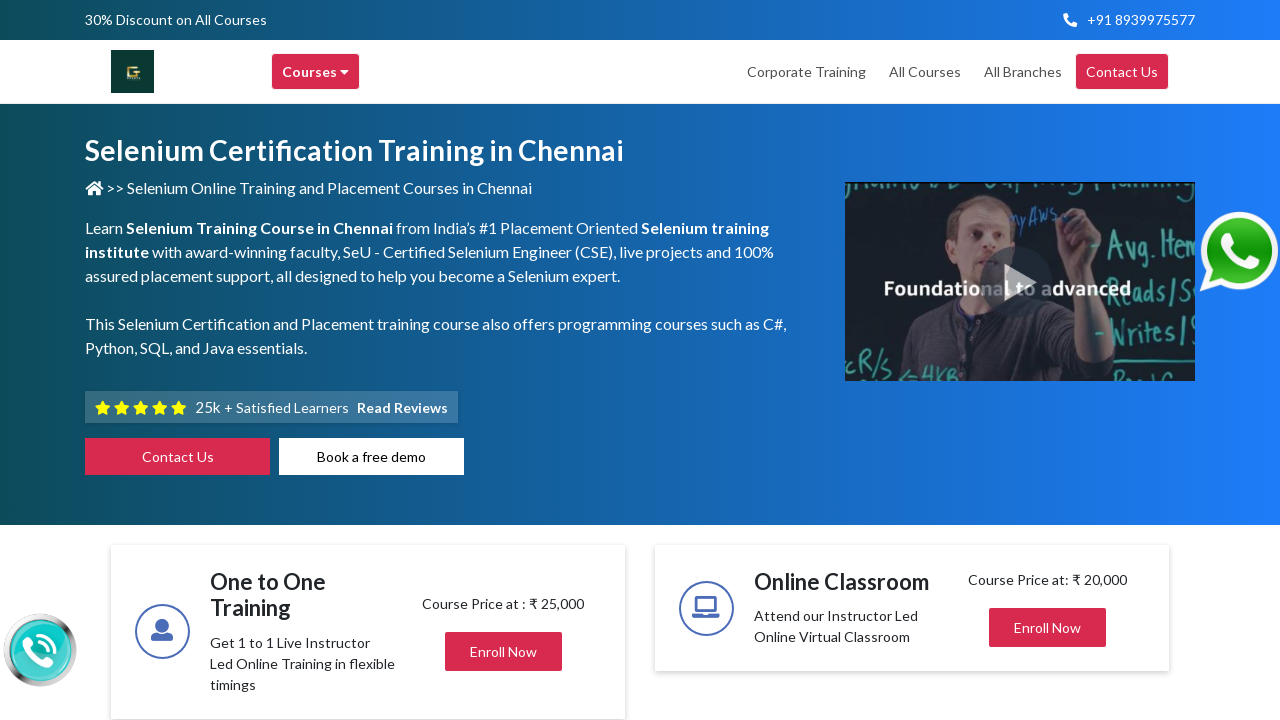

Scrolled to job openings section
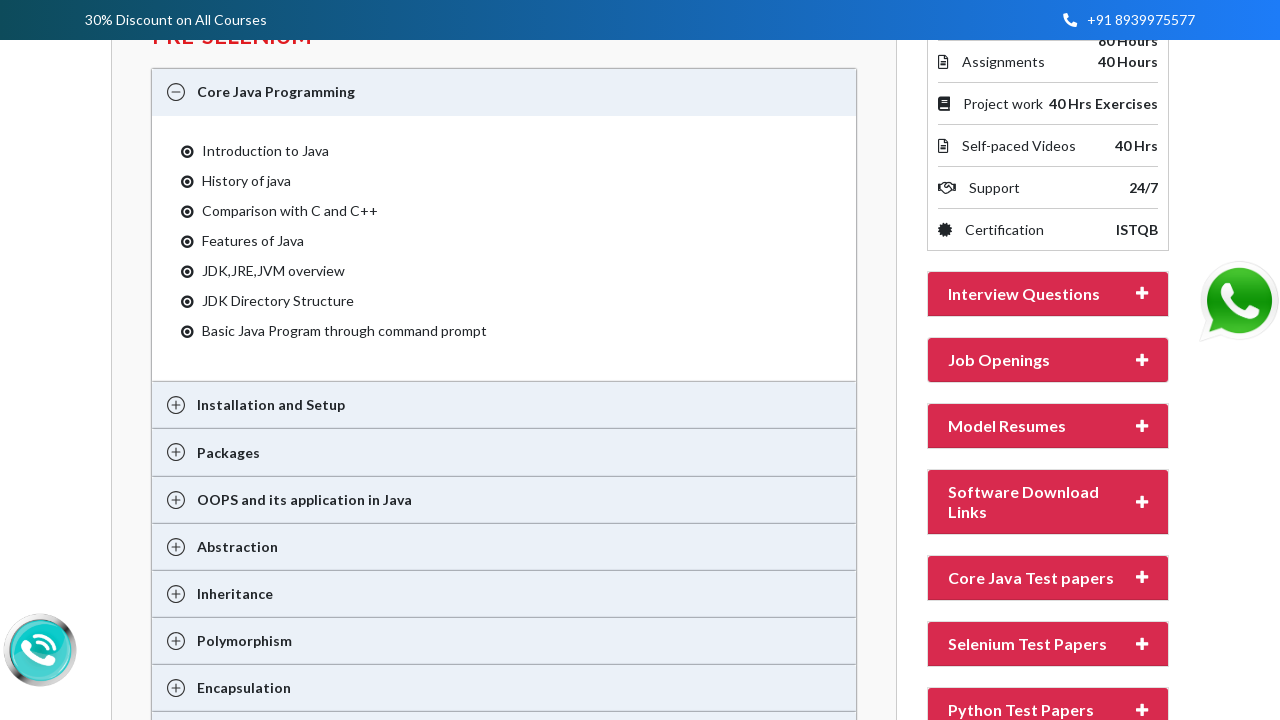

Scrolled to online elements section
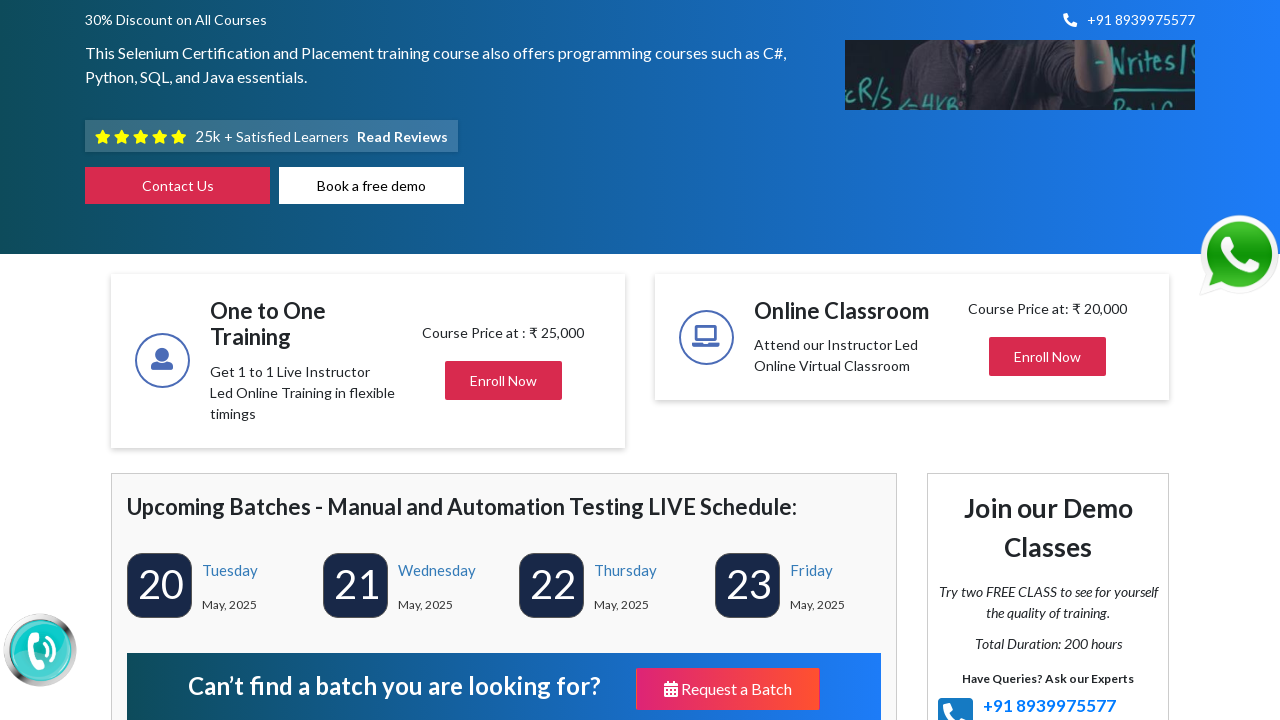

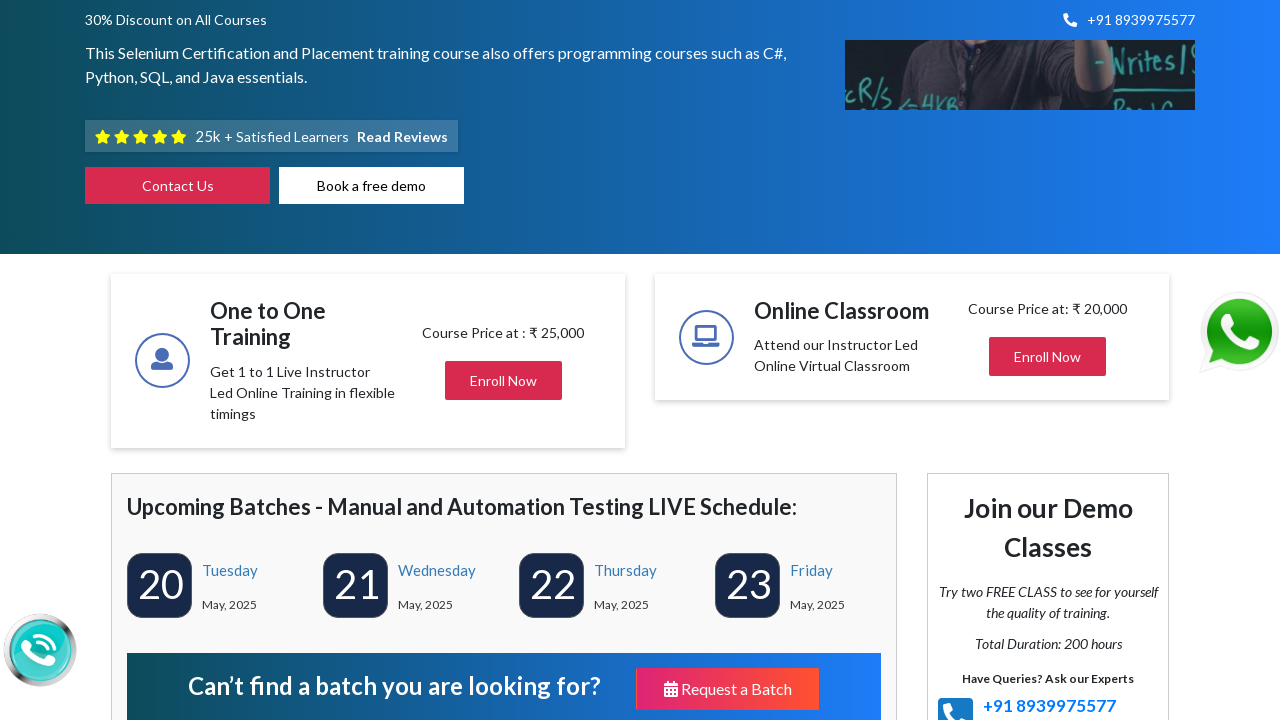